Tests navigation to the API documentation page

Starting URL: https://playwright.dev

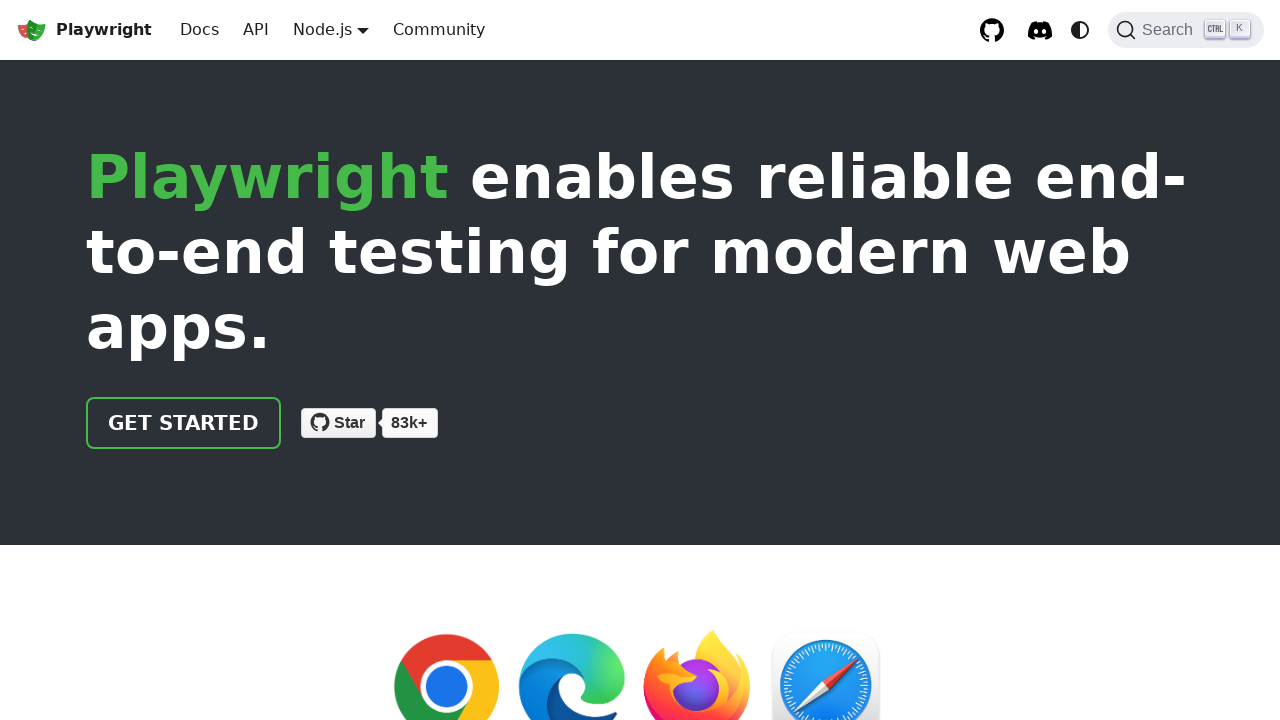

Clicked API link in navigation at (256, 30) on a:has-text('API')
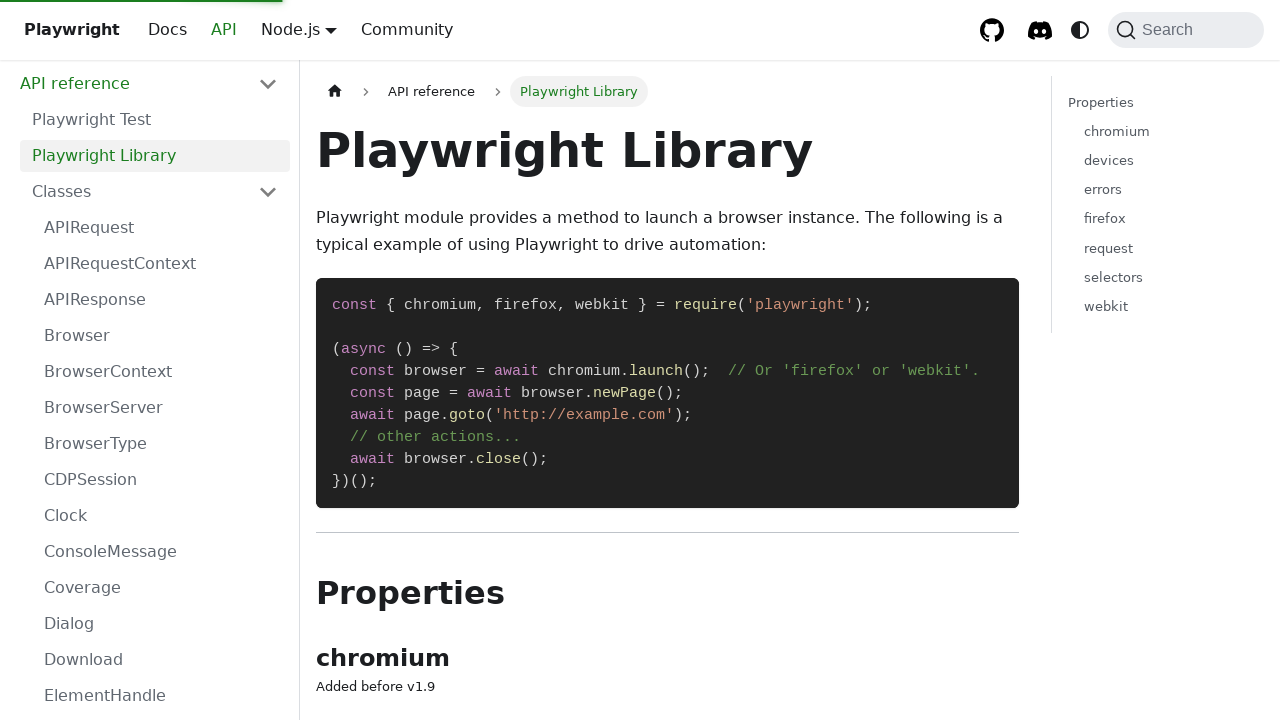

Navigated to API documentation page
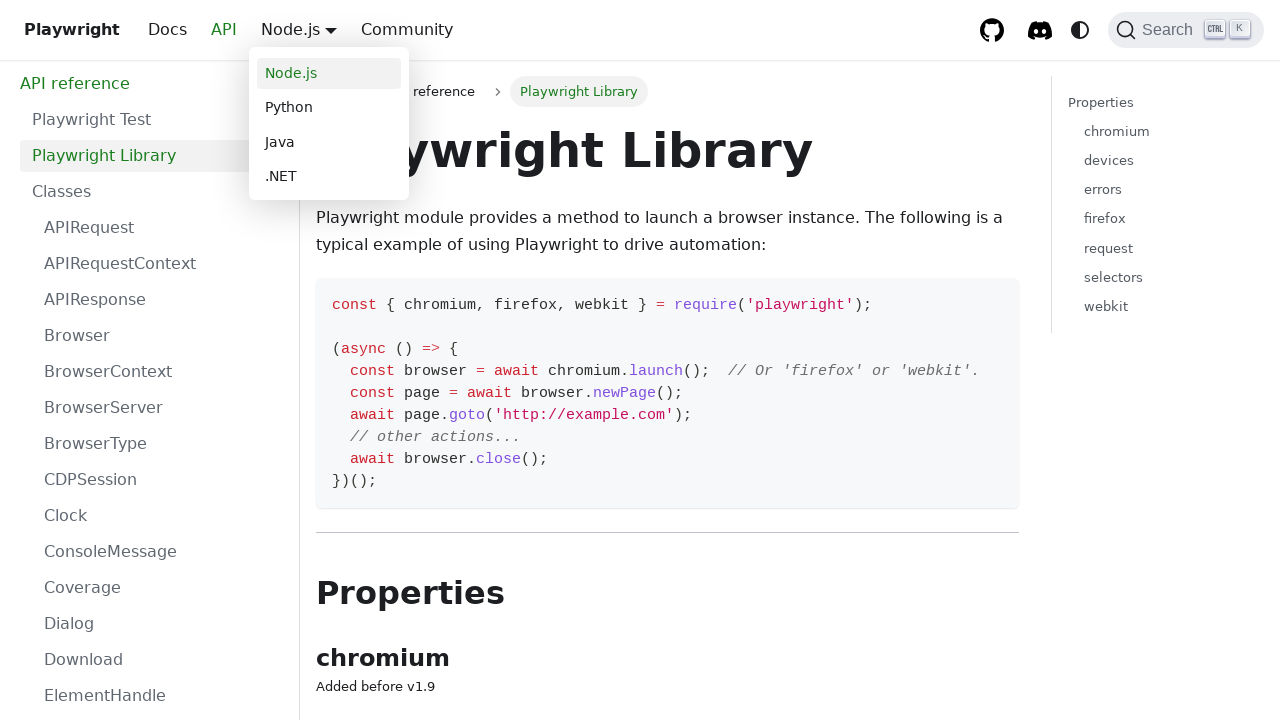

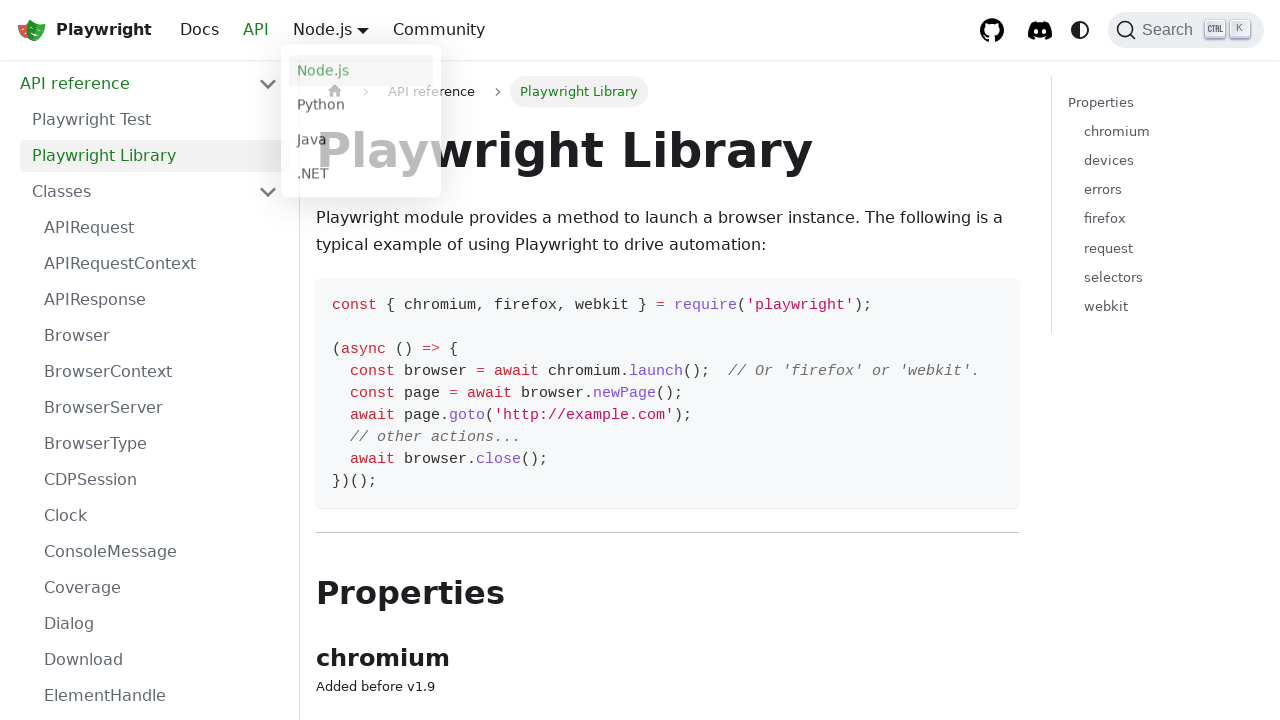